Tests checkbox functionality by navigating to a page with checkboxes and clicking all checkboxes within a specific section to select them

Starting URL: http://www.tizag.com/htmlT/htmlcheckboxes.php

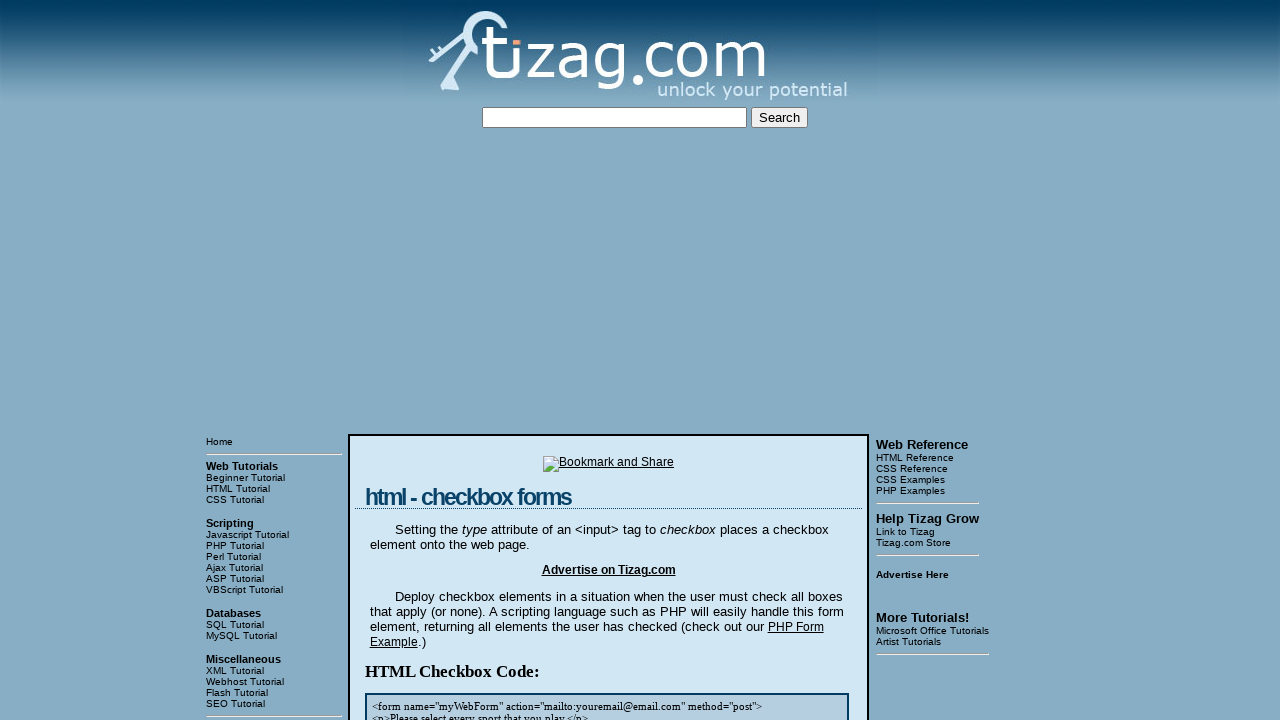

Waited for checkbox section to load
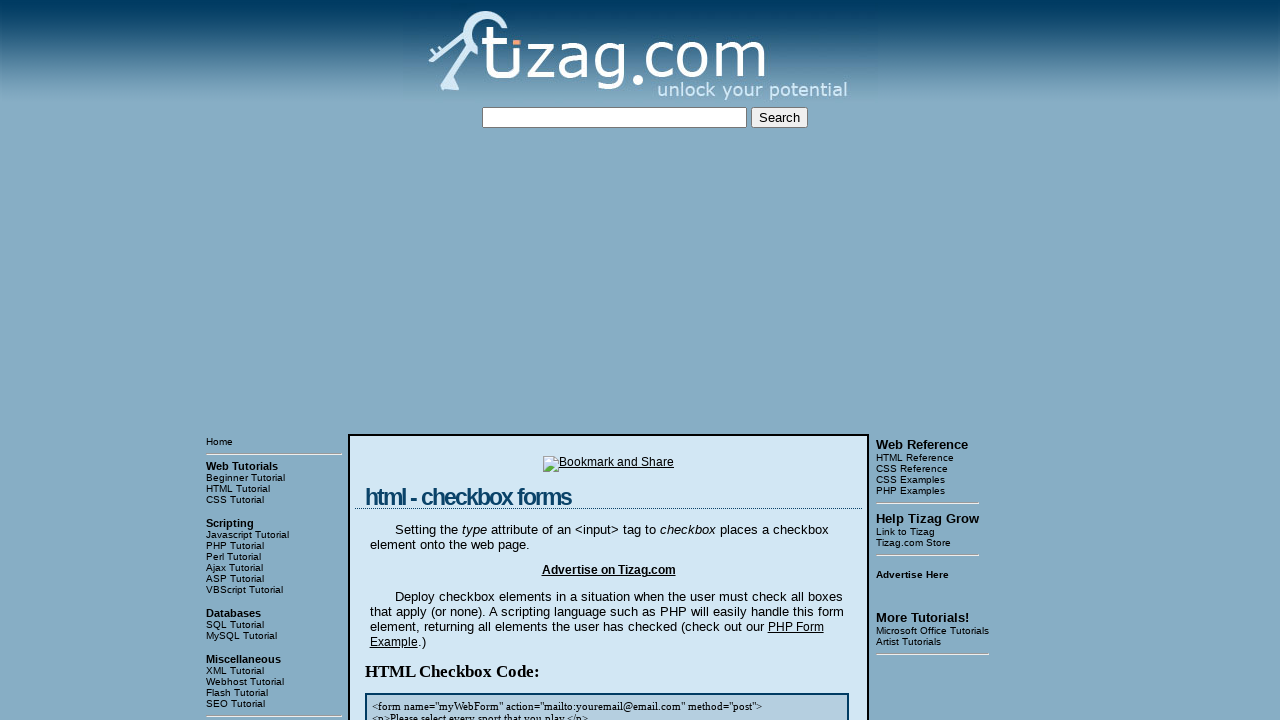

Located all checkboxes with name 'sports'
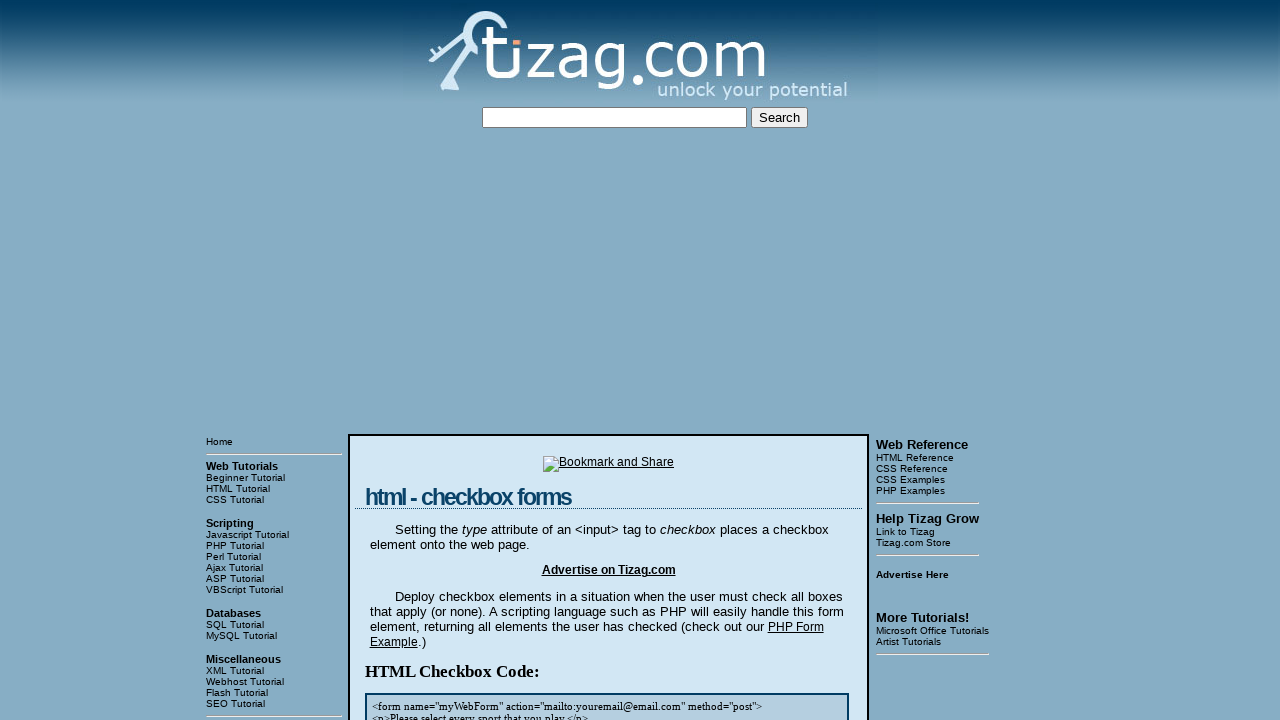

Found 8 checkboxes in total
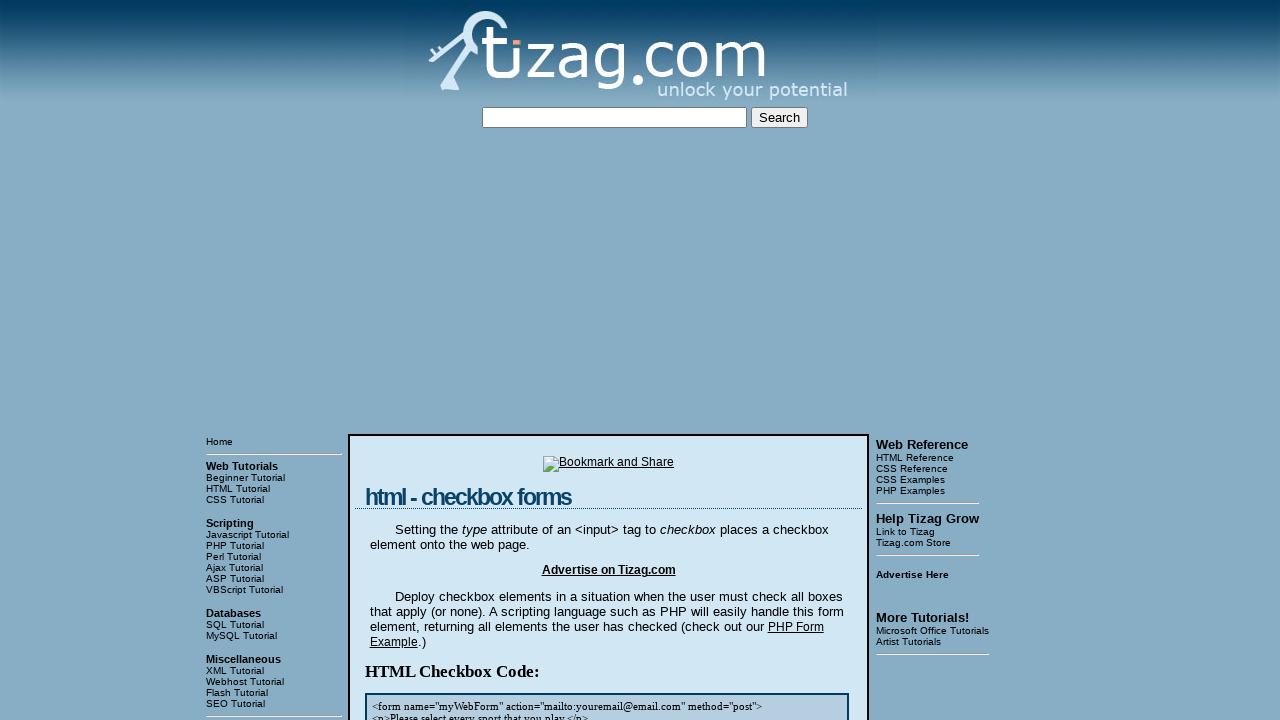

Clicked checkbox 1 of 8 at (422, 360) on input[name='sports'] >> nth=0
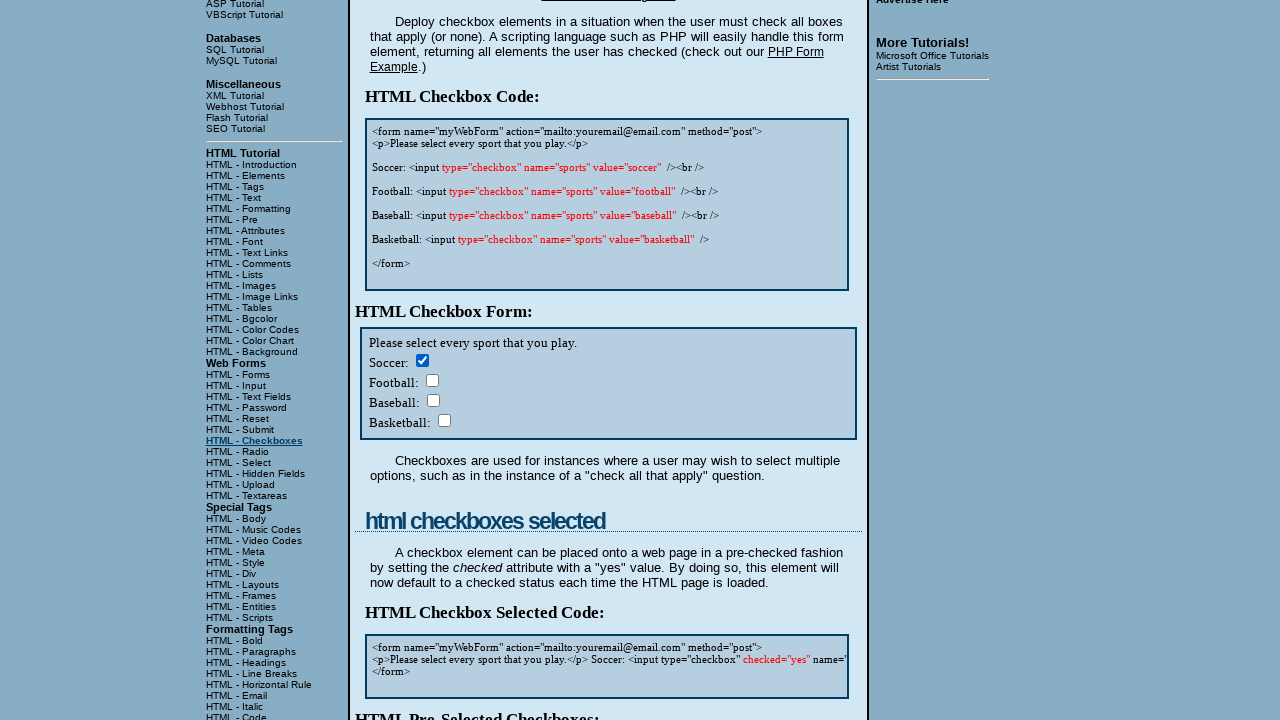

Clicked checkbox 2 of 8 at (432, 380) on input[name='sports'] >> nth=1
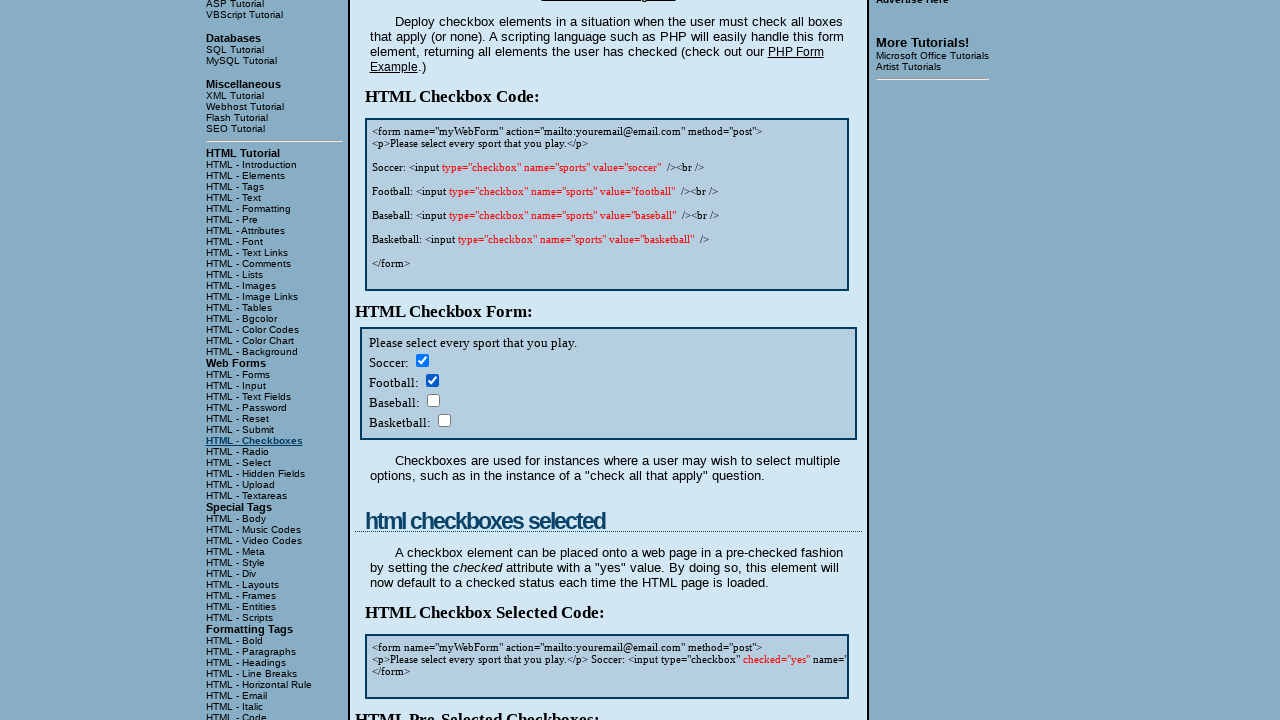

Clicked checkbox 3 of 8 at (433, 400) on input[name='sports'] >> nth=2
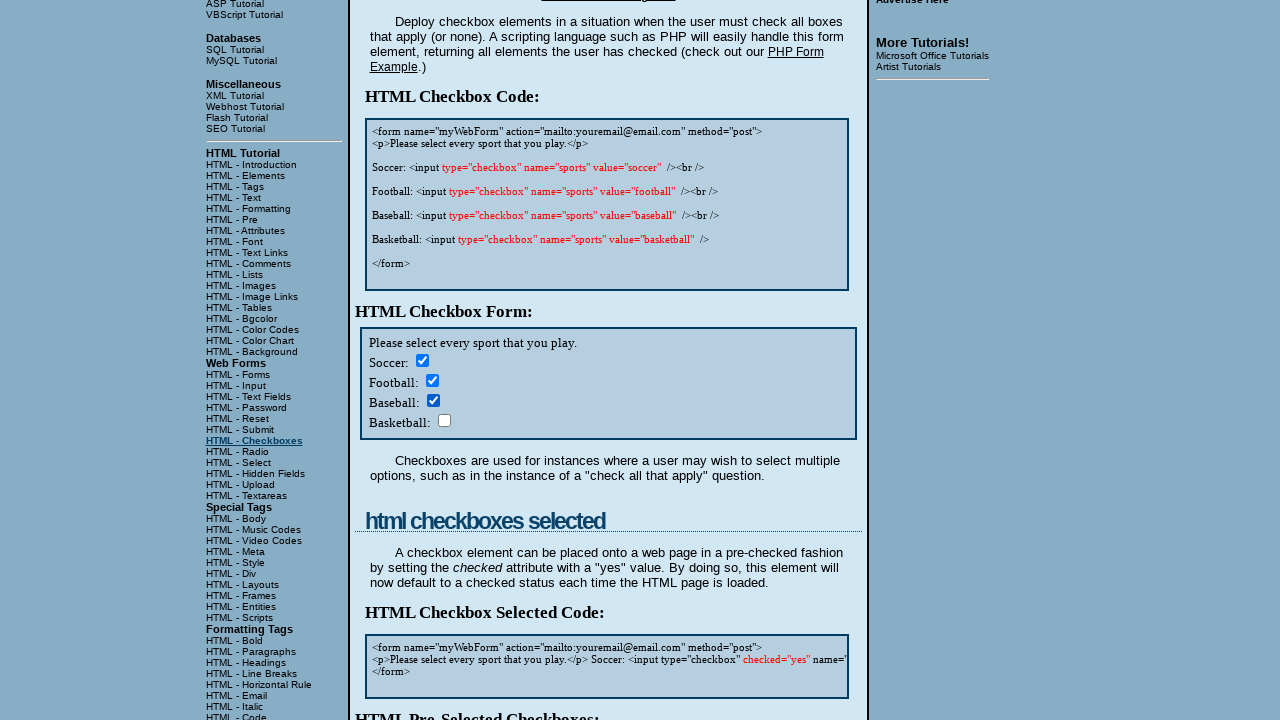

Clicked checkbox 4 of 8 at (444, 420) on input[name='sports'] >> nth=3
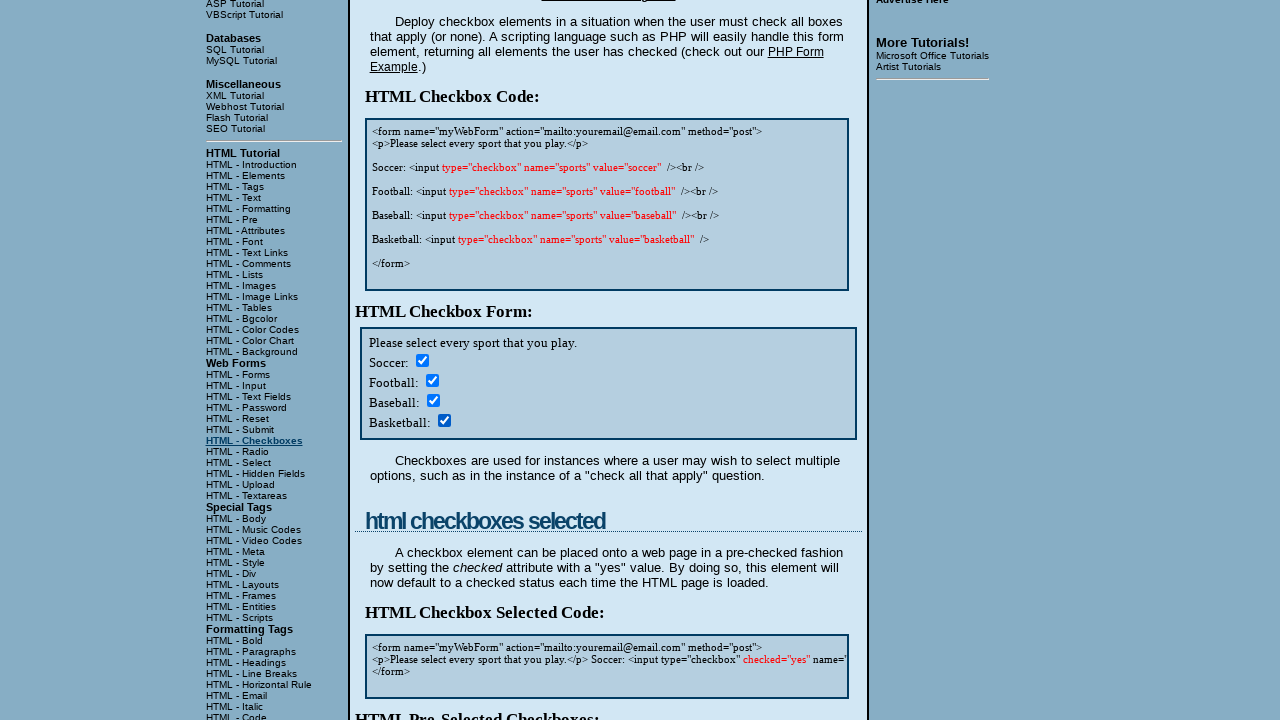

Clicked checkbox 5 of 8 at (422, 360) on input[name='sports'] >> nth=4
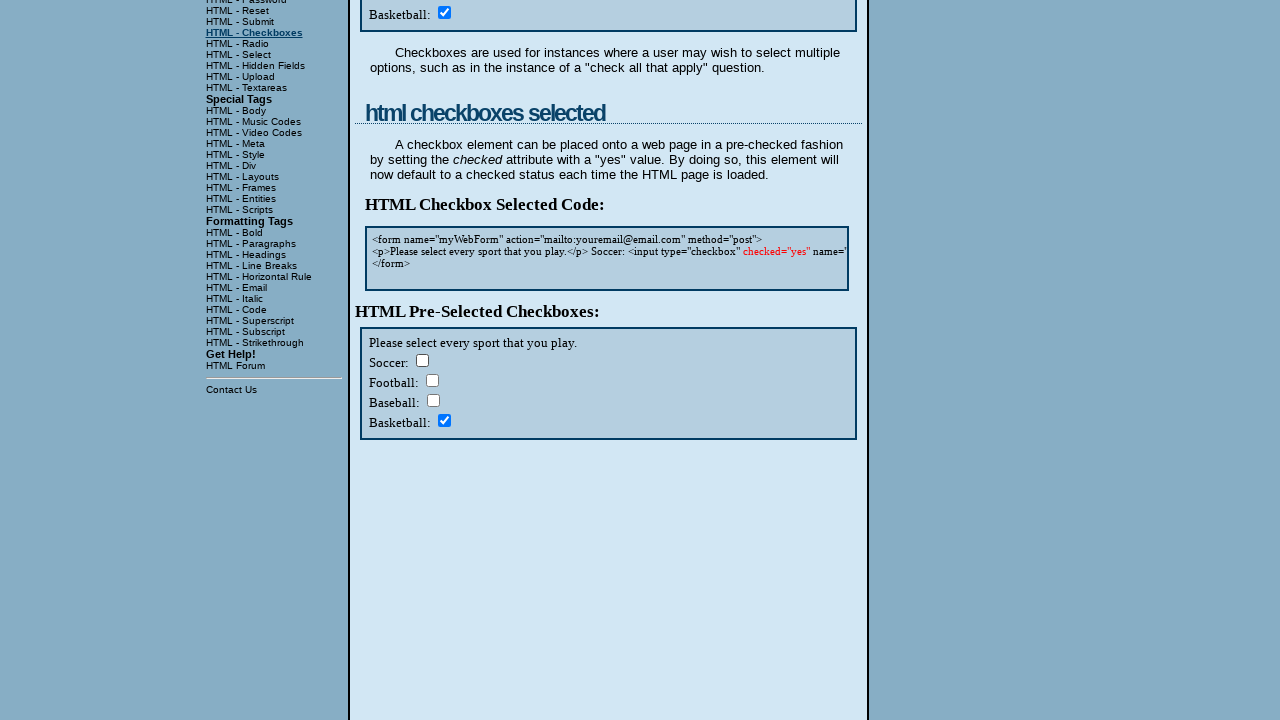

Clicked checkbox 6 of 8 at (432, 380) on input[name='sports'] >> nth=5
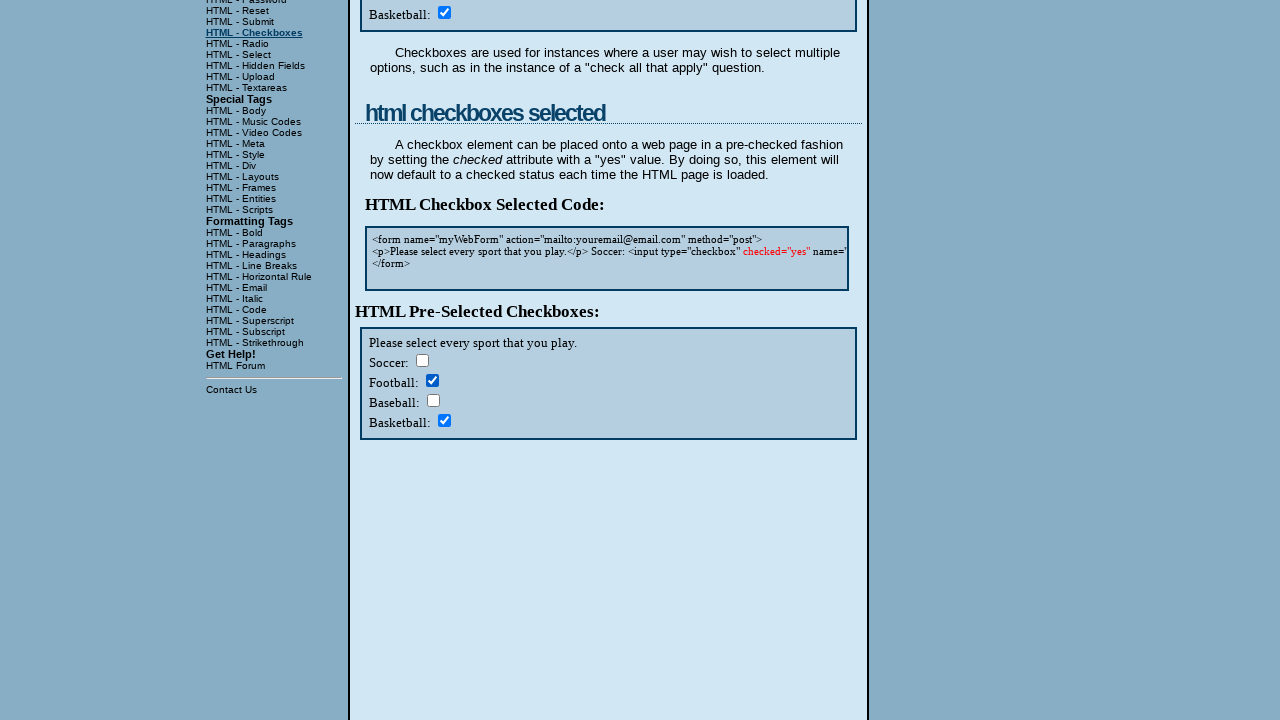

Clicked checkbox 7 of 8 at (433, 400) on input[name='sports'] >> nth=6
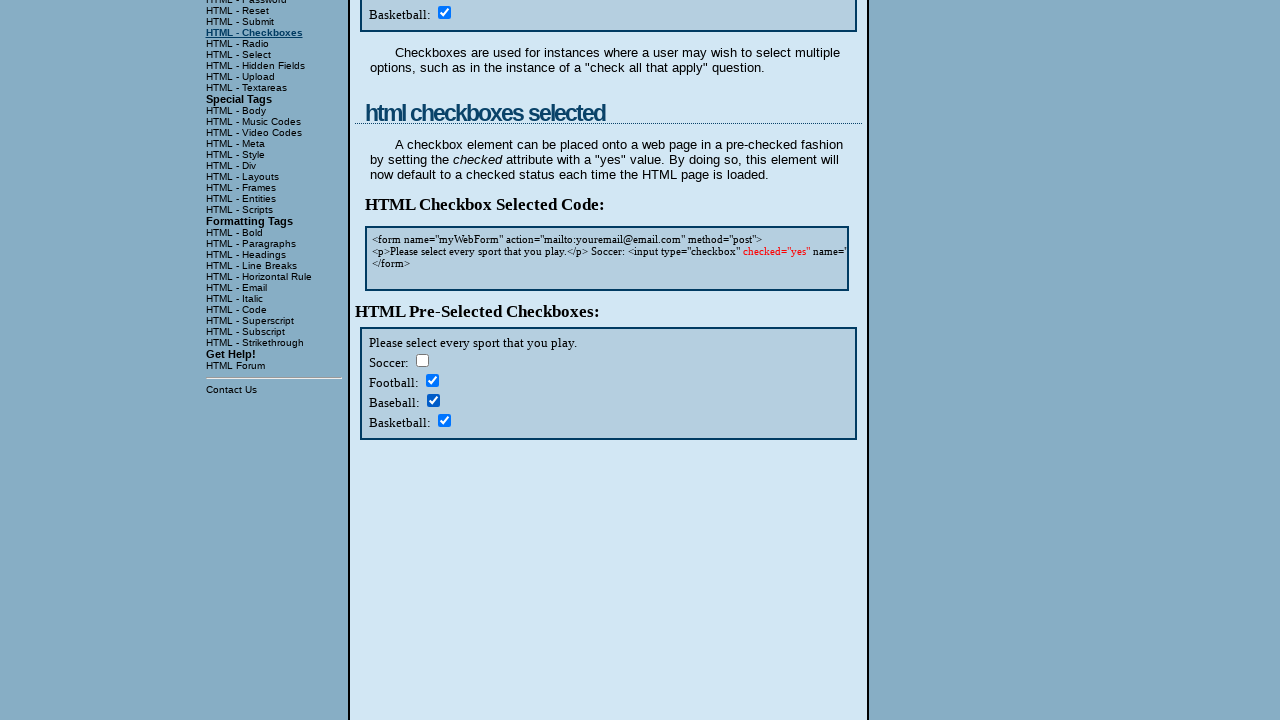

Clicked checkbox 8 of 8 at (444, 420) on input[name='sports'] >> nth=7
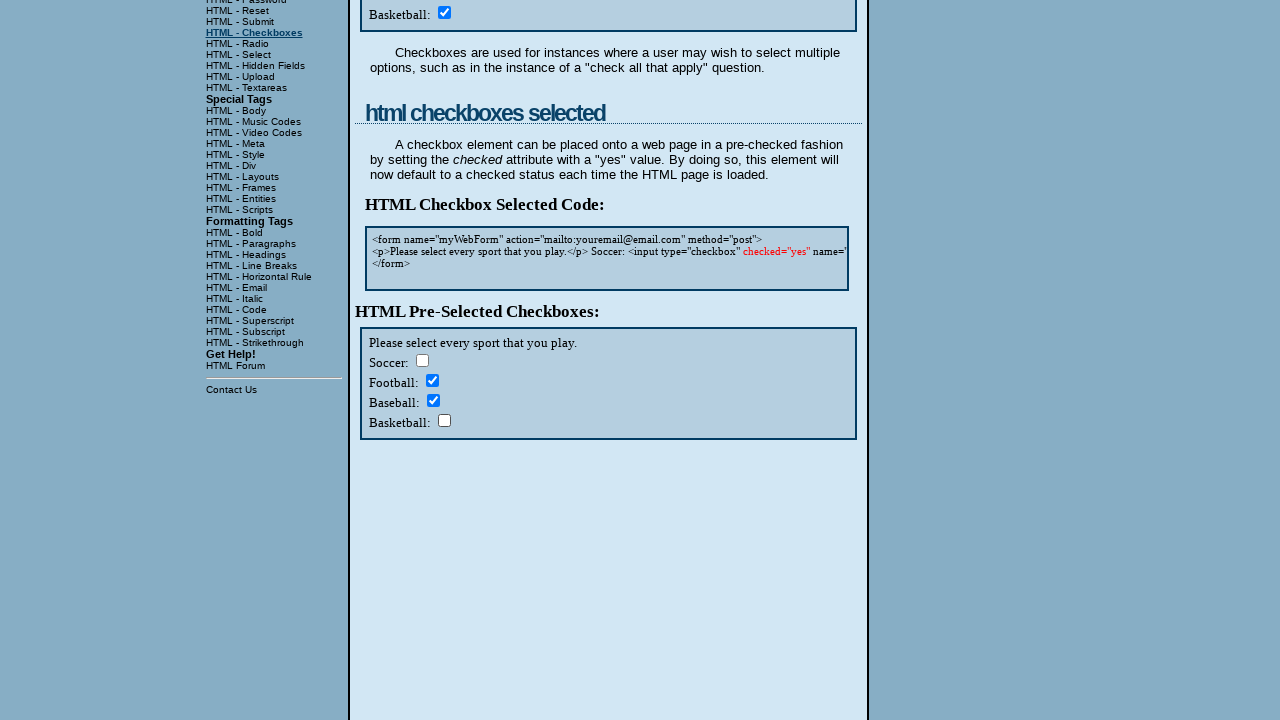

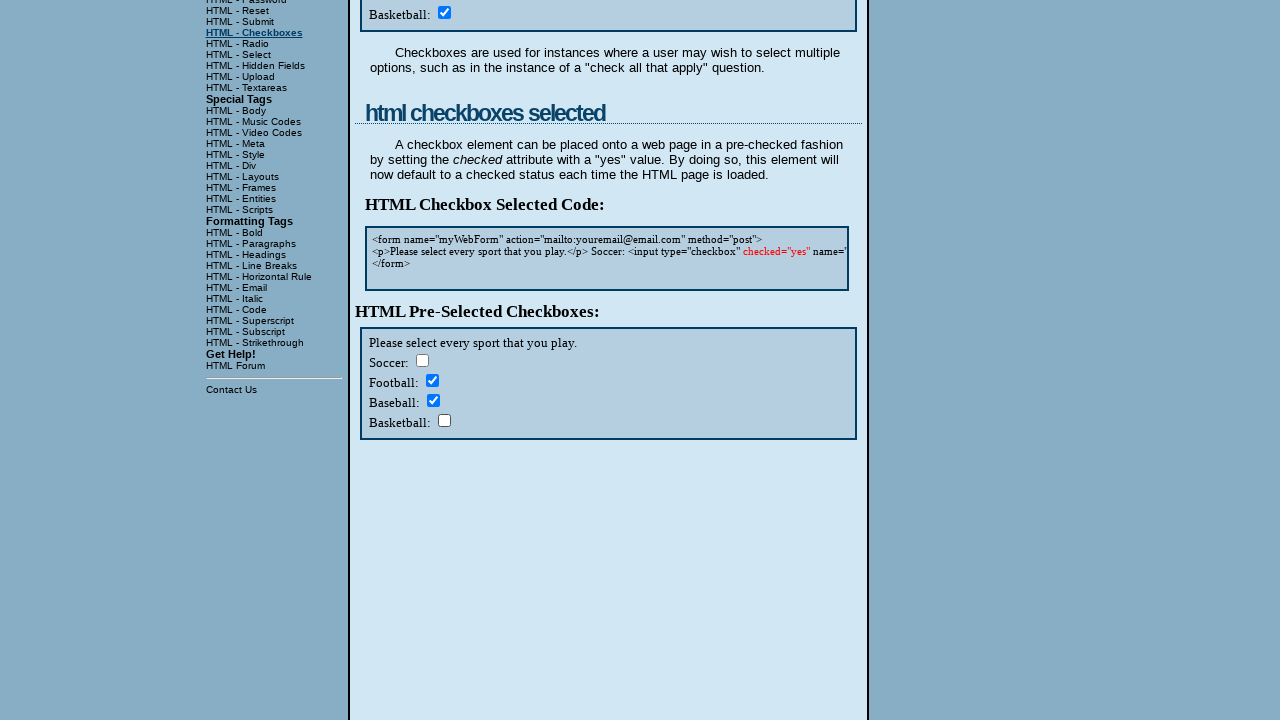